Tests adding a "GitHub" task to the todo list and verifies it was added successfully

Starting URL: https://lambdatest.github.io/sample-todo-app/

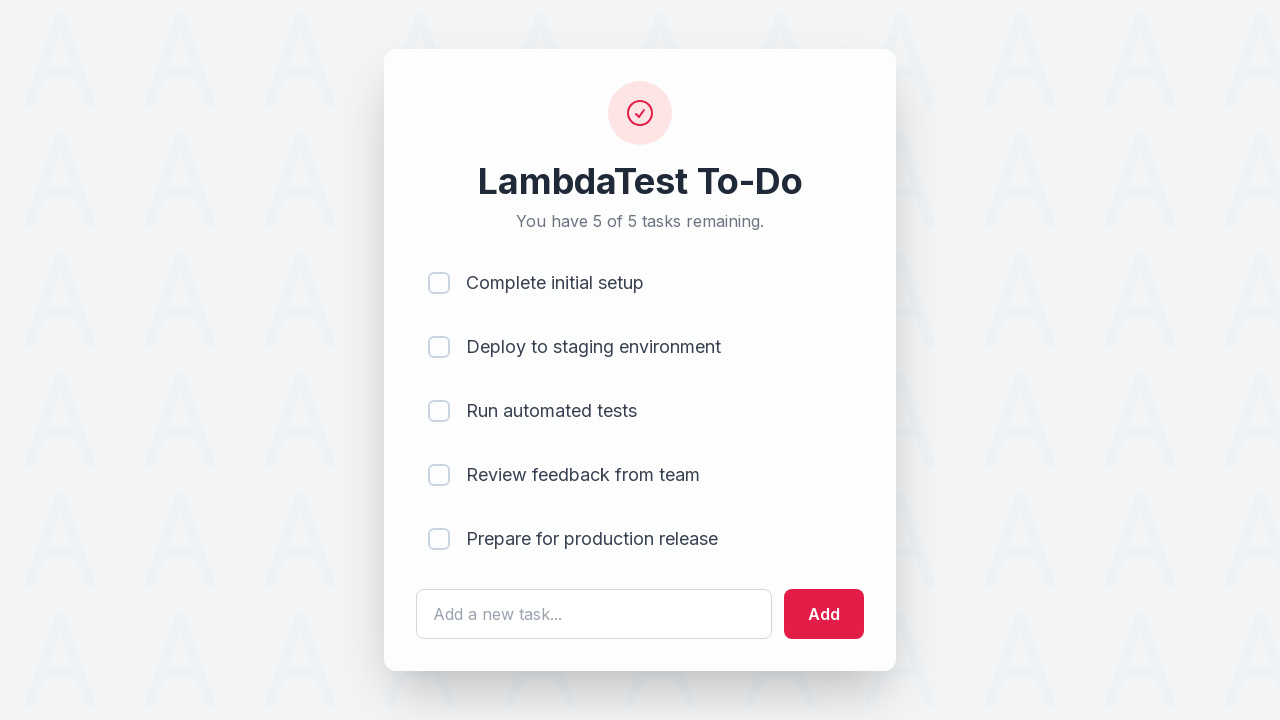

Filled input field with 'GitHub' on form input[type='text']
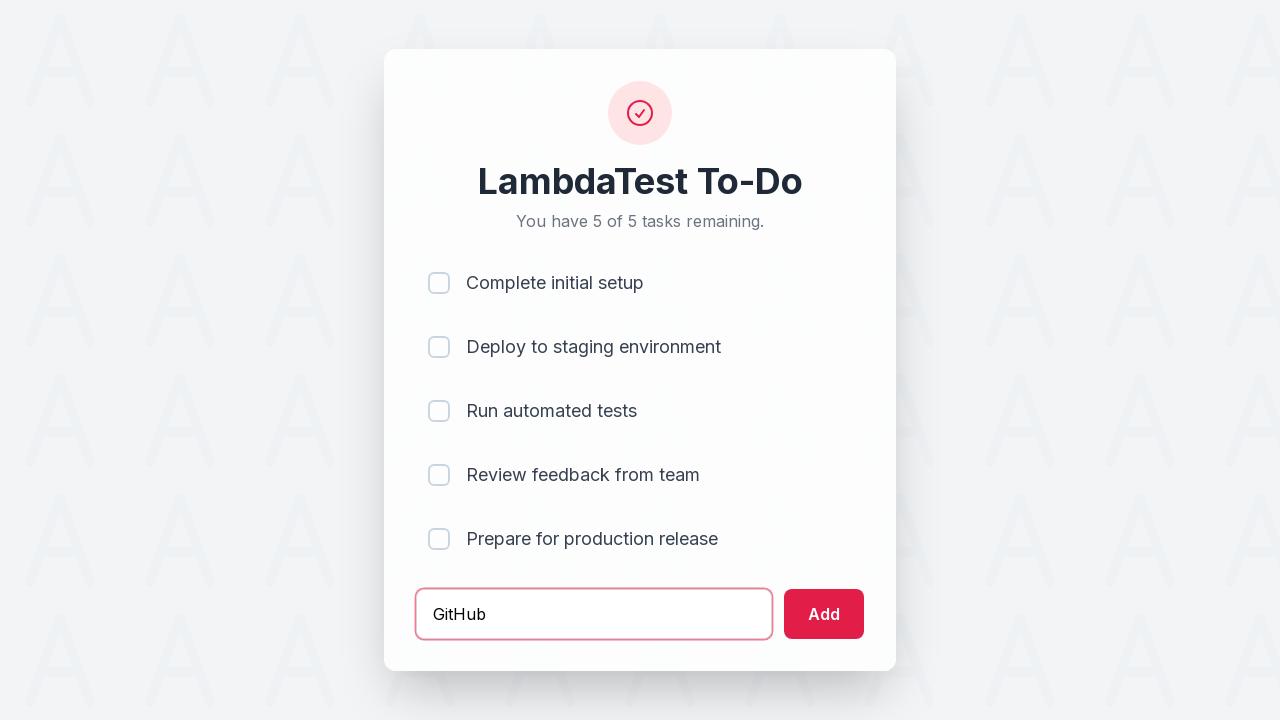

Clicked add button to create task at (824, 614) on #addbutton
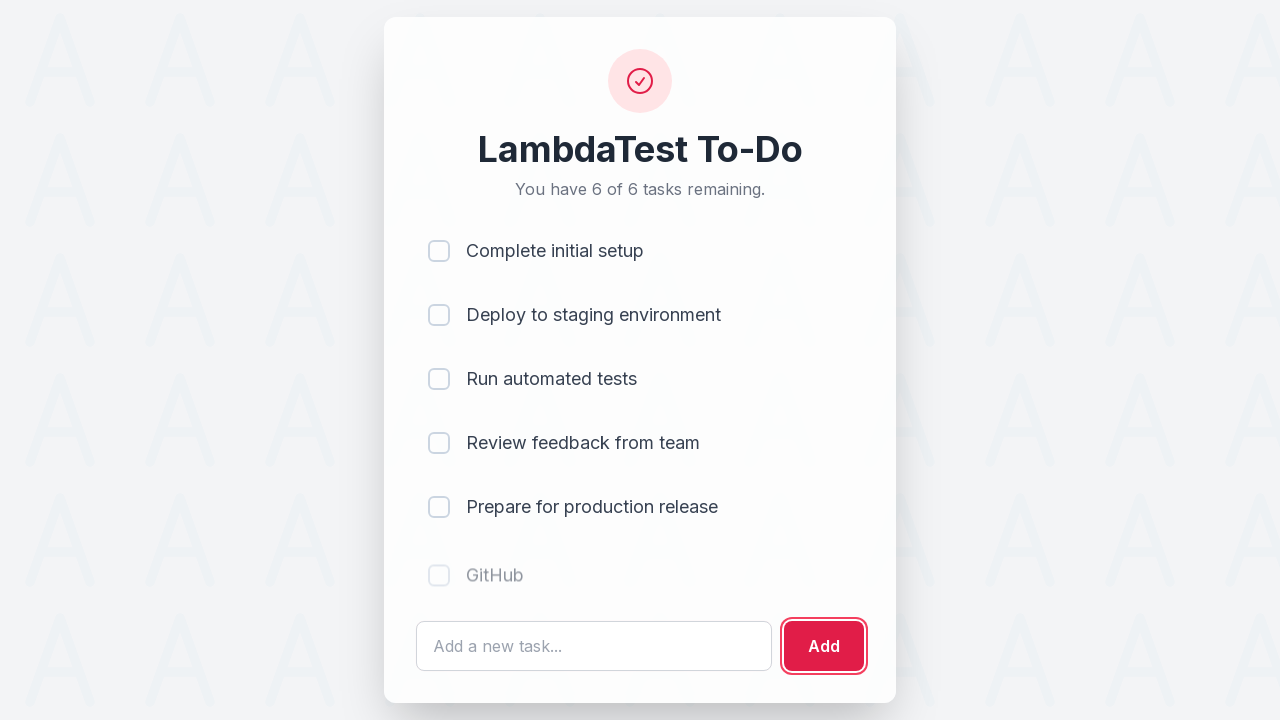

Verified that 'GitHub' task was successfully added to the todo list
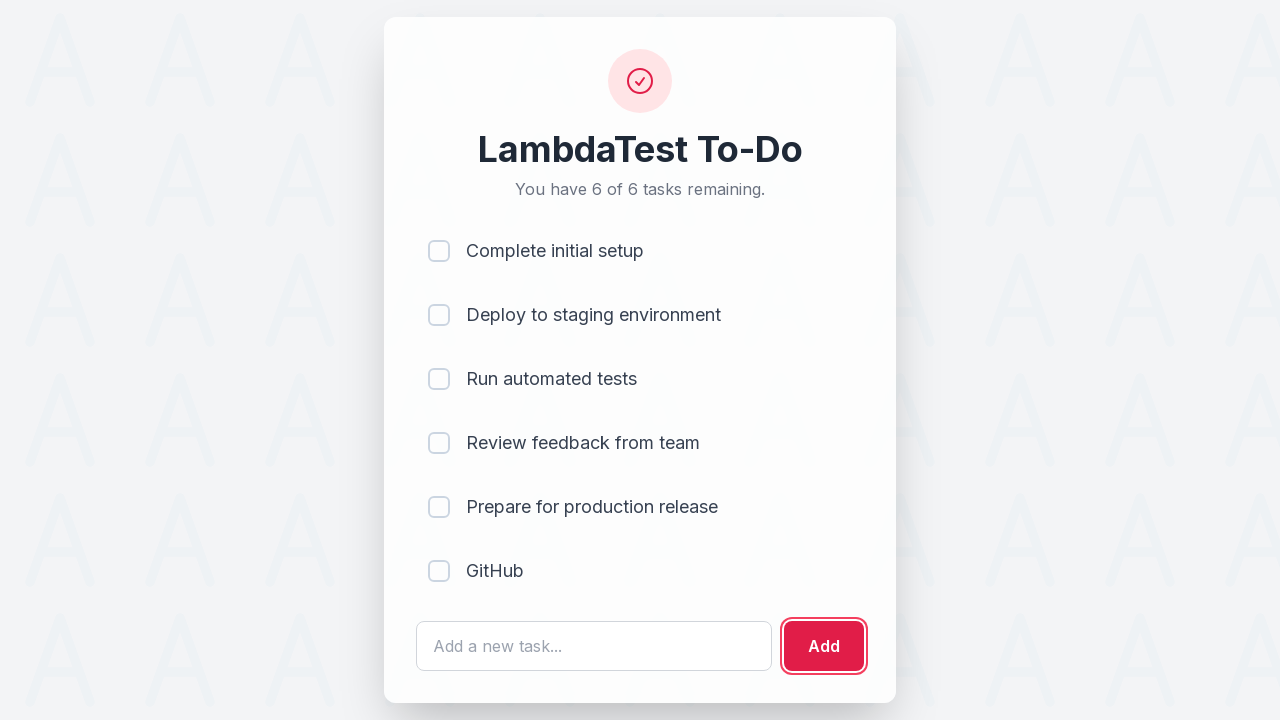

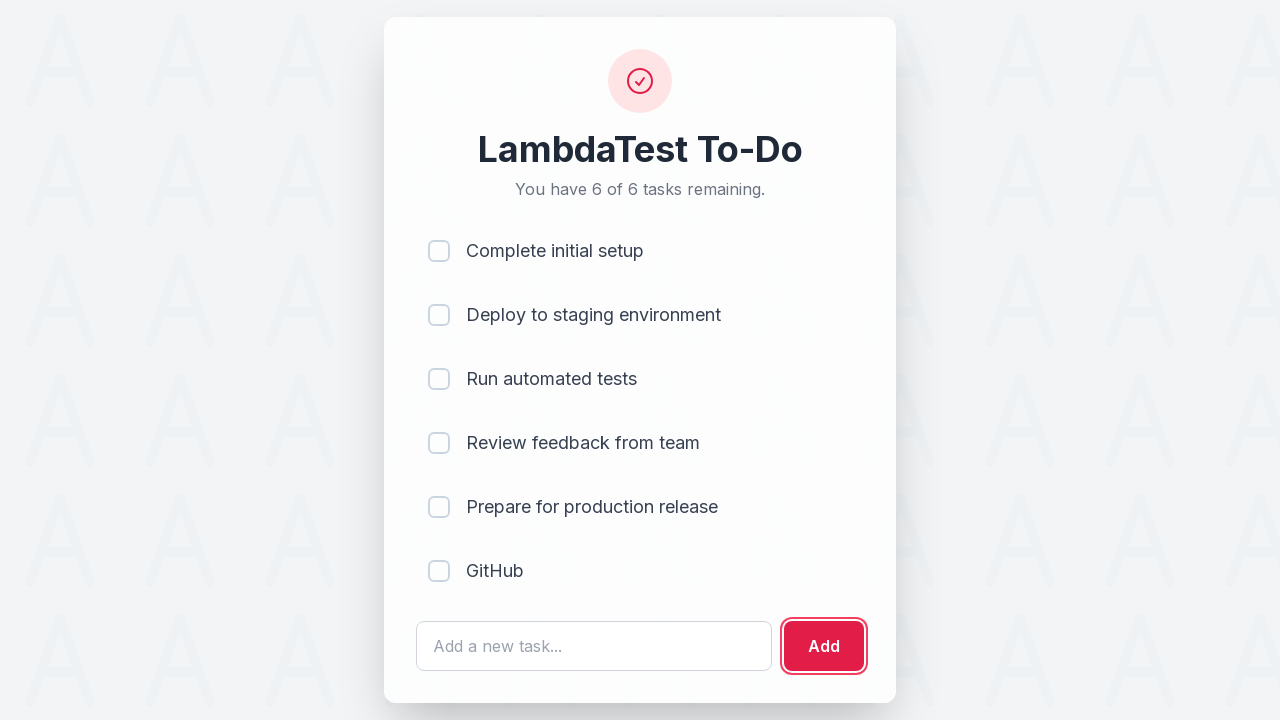